Tests that edits are saved when the input loses focus (blur event)

Starting URL: https://demo.playwright.dev/todomvc

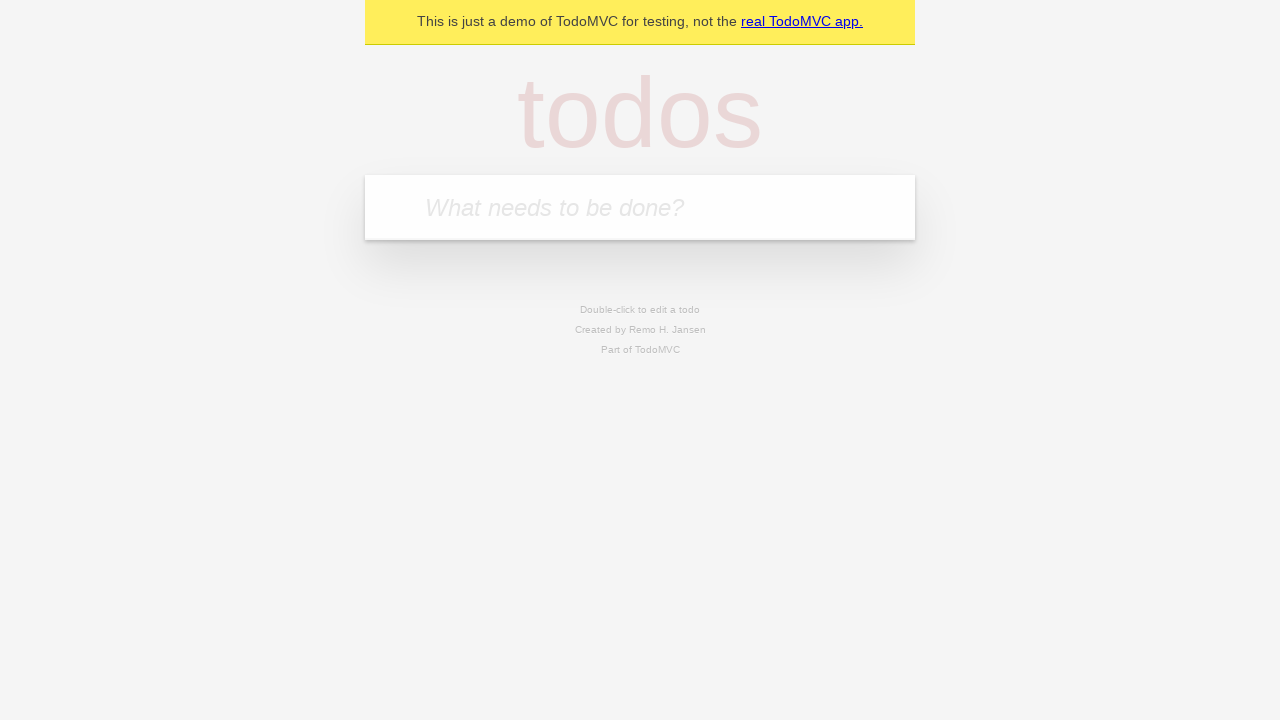

Filled first todo input with 'buy some cheese' on internal:attr=[placeholder="What needs to be done?"i]
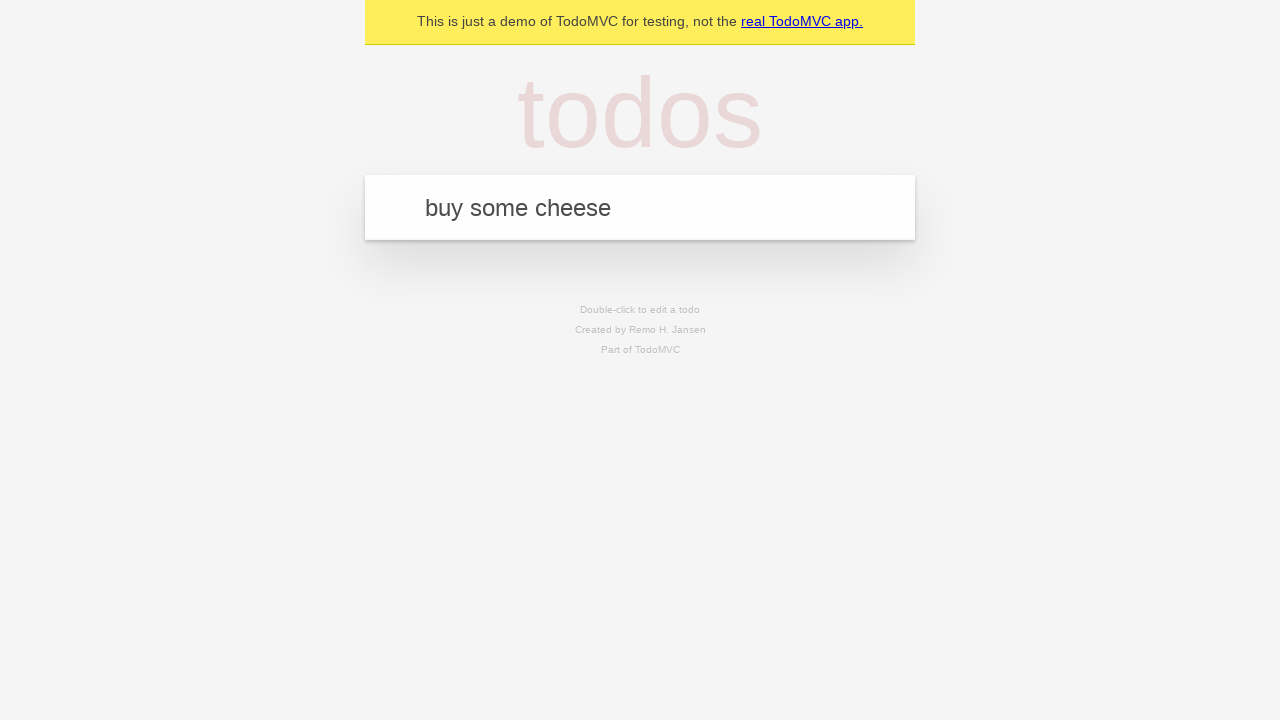

Pressed Enter to create first todo on internal:attr=[placeholder="What needs to be done?"i]
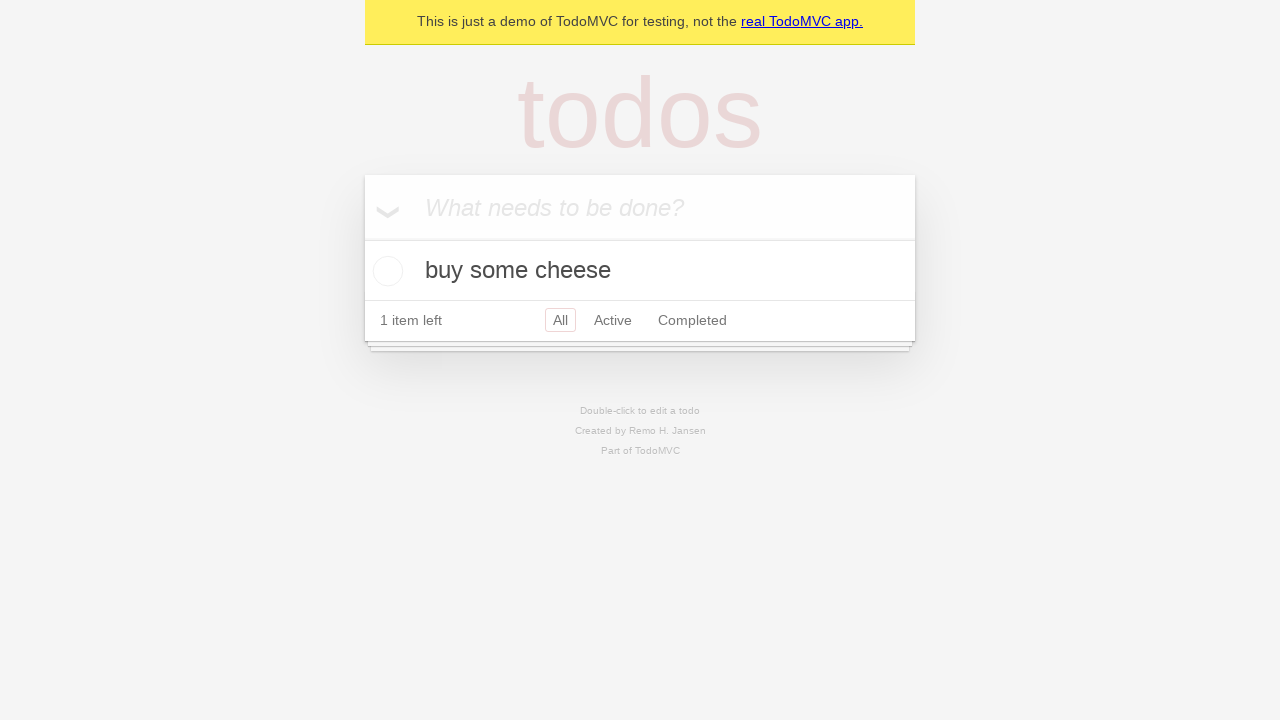

Filled second todo input with 'feed the cat' on internal:attr=[placeholder="What needs to be done?"i]
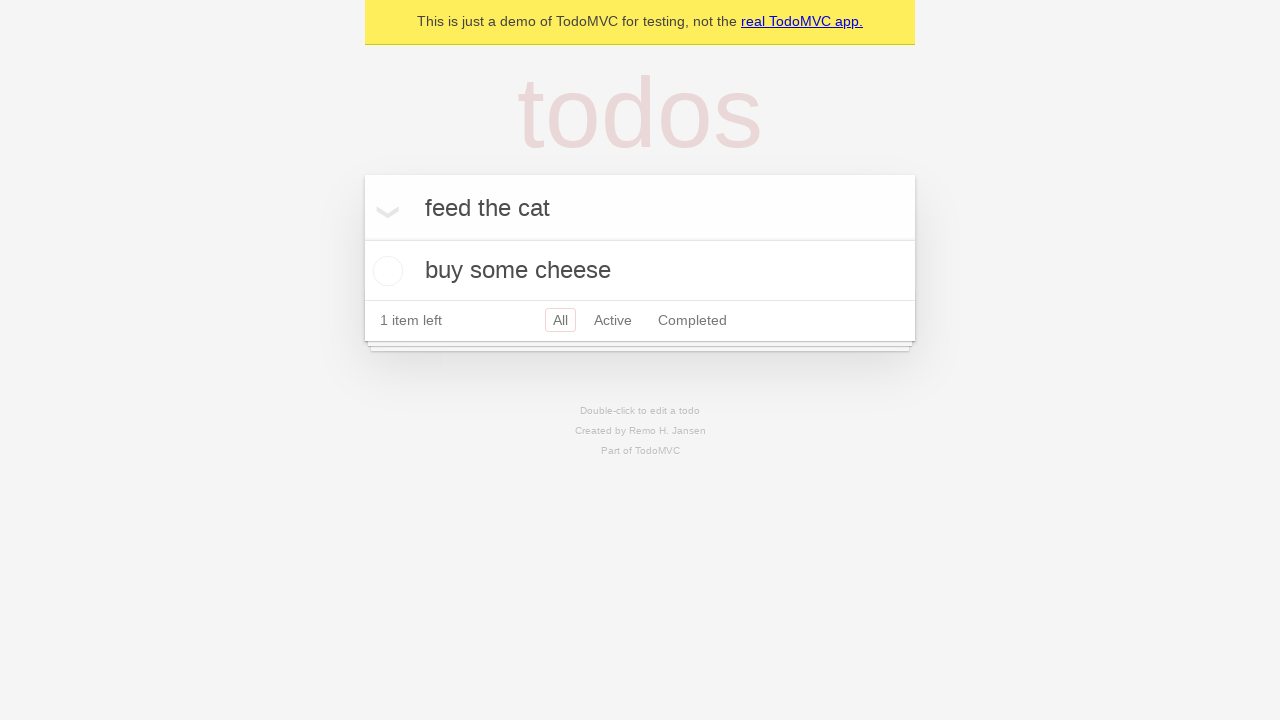

Pressed Enter to create second todo on internal:attr=[placeholder="What needs to be done?"i]
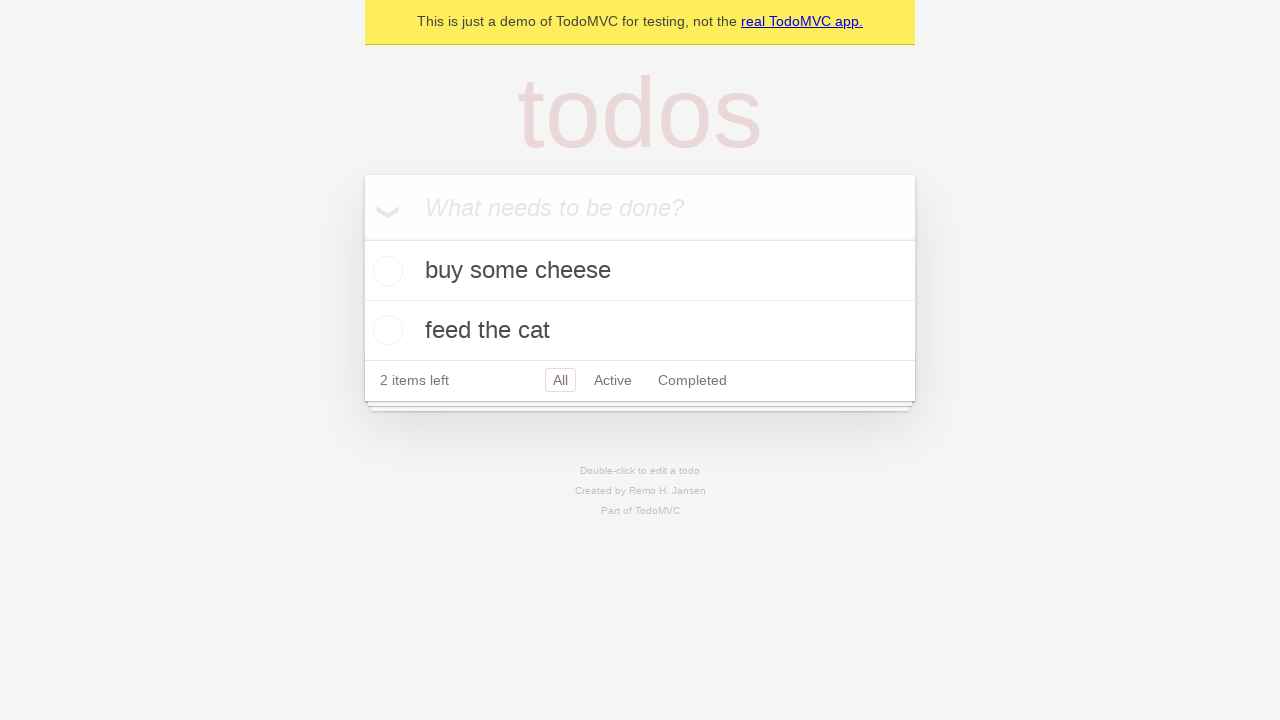

Filled third todo input with 'book a doctors appointment' on internal:attr=[placeholder="What needs to be done?"i]
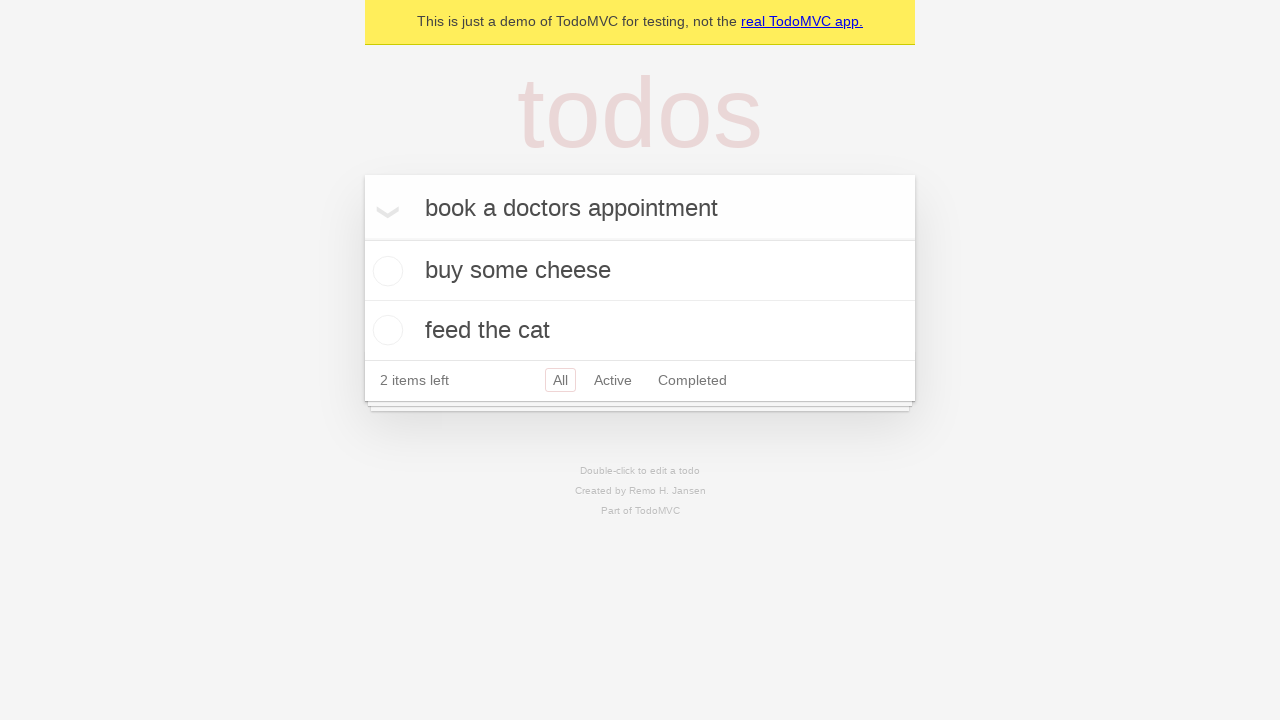

Pressed Enter to create third todo on internal:attr=[placeholder="What needs to be done?"i]
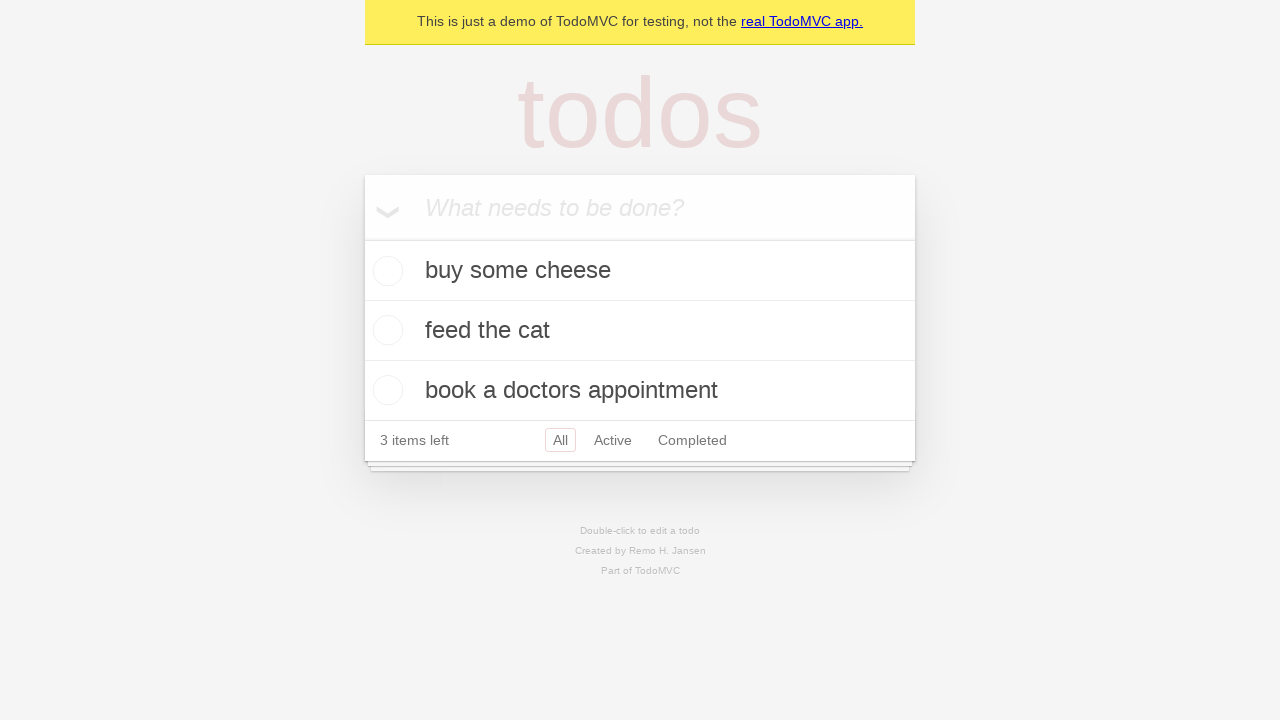

Waited for all 3 todos to be created
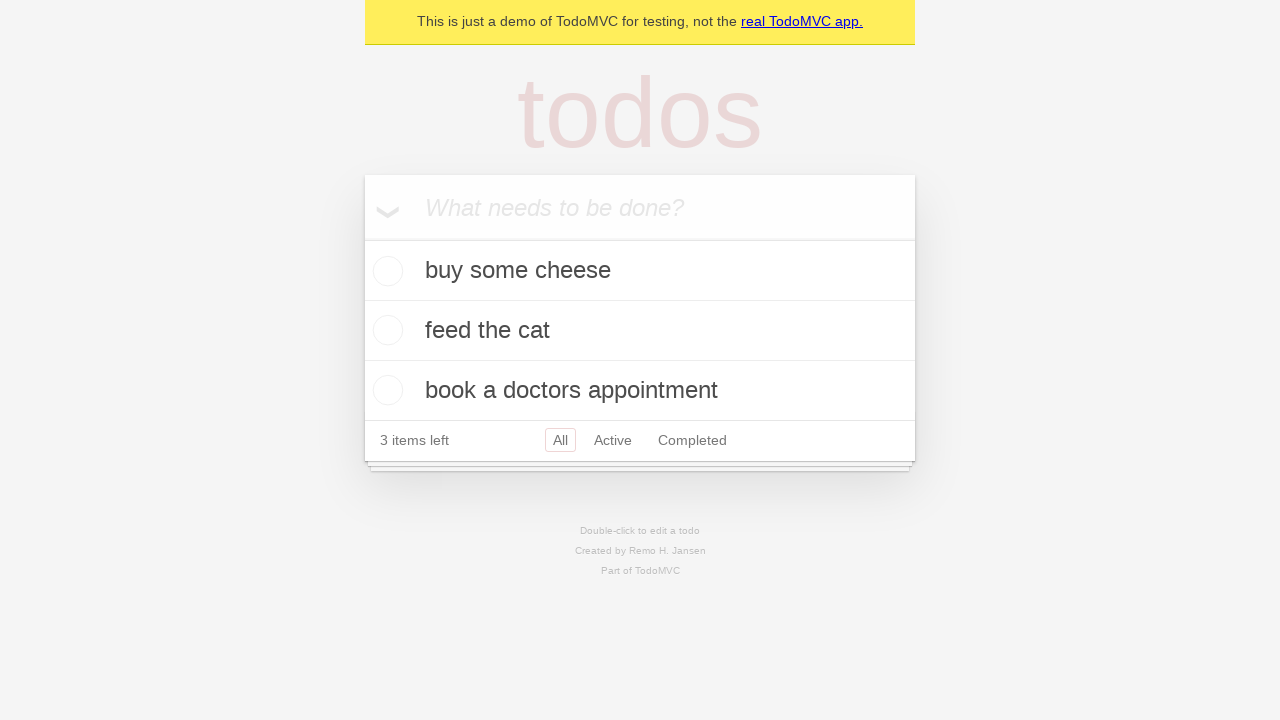

Double-clicked second todo item to enter edit mode at (640, 331) on internal:testid=[data-testid="todo-item"s] >> nth=1
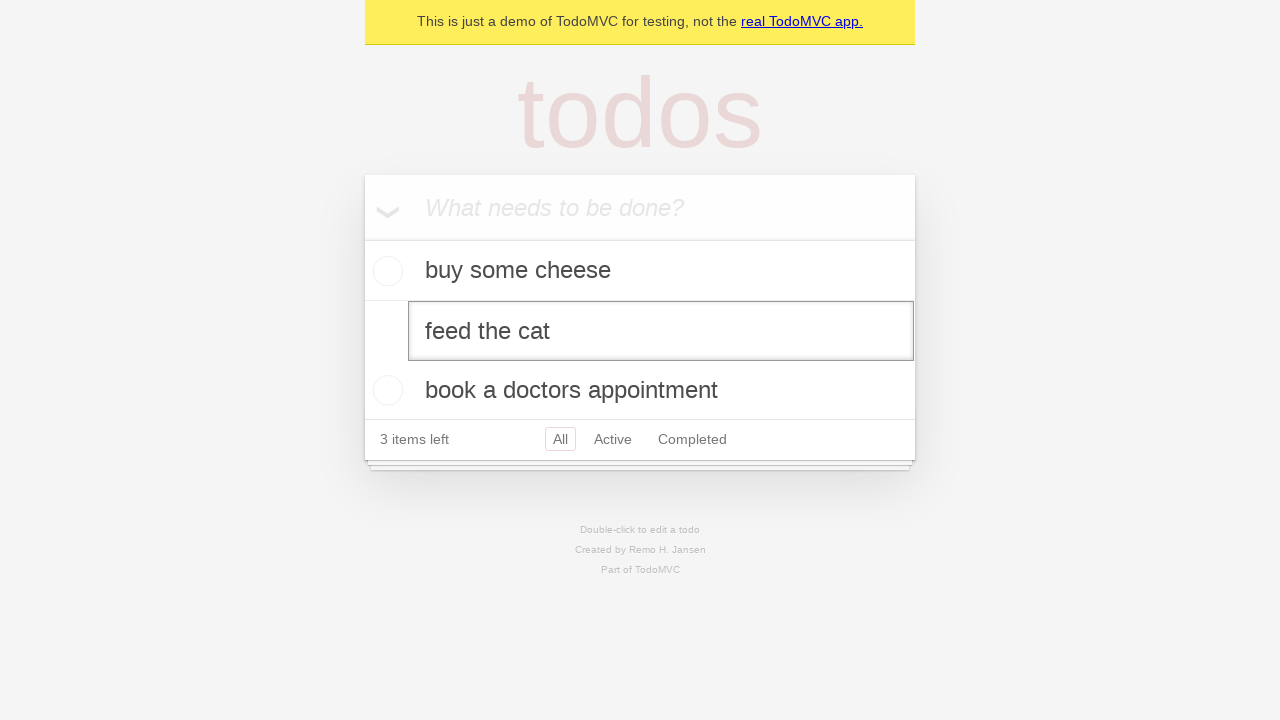

Filled edit input with 'buy some sausages' on internal:testid=[data-testid="todo-item"s] >> nth=1 >> internal:role=textbox[nam
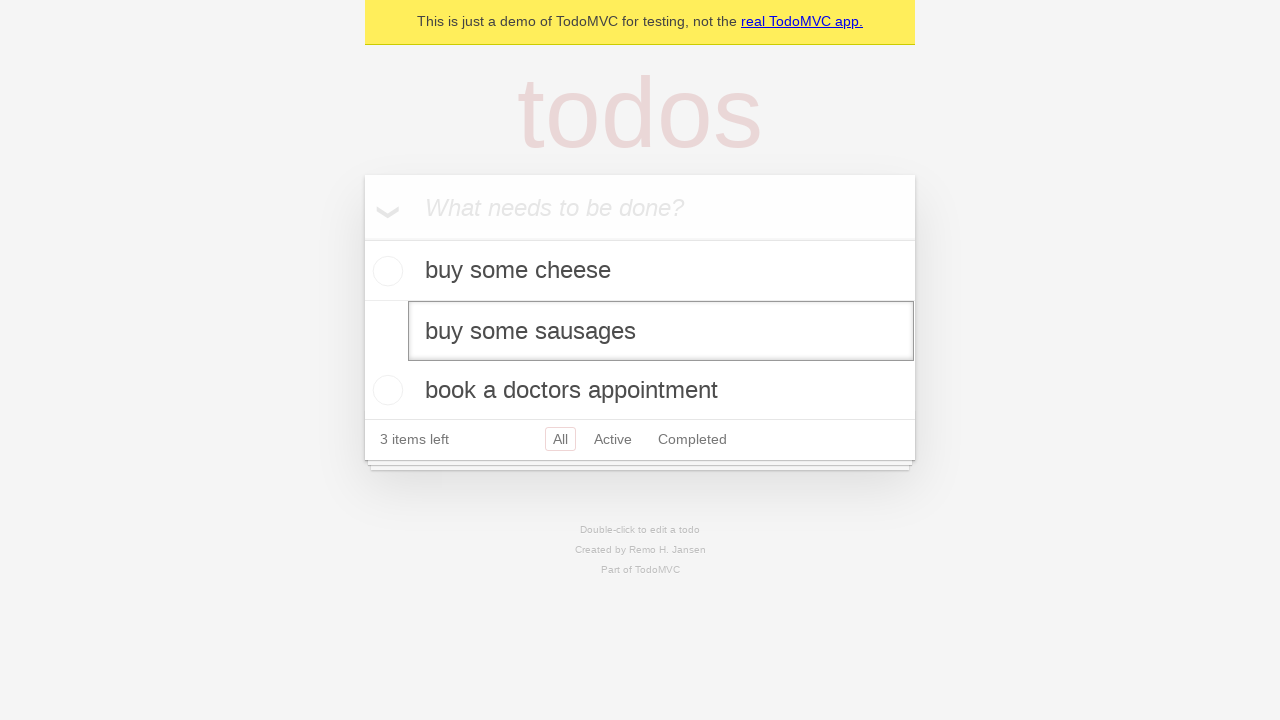

Dispatched blur event to save edits
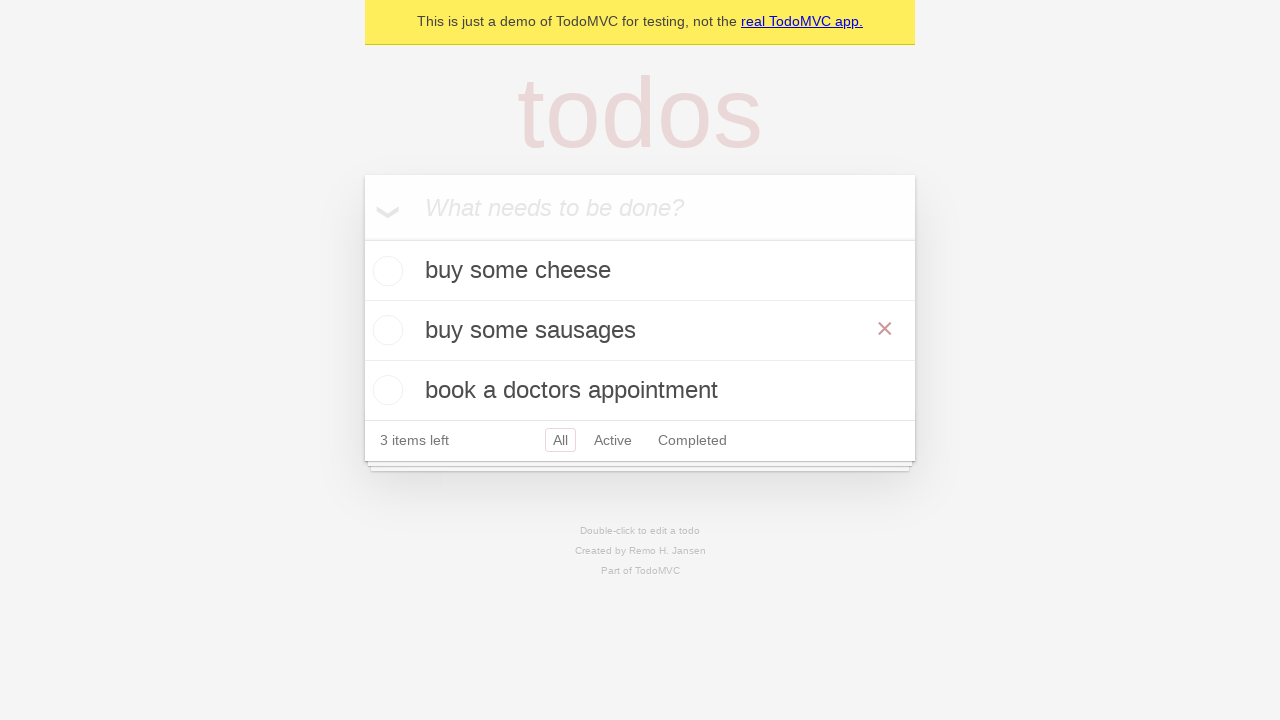

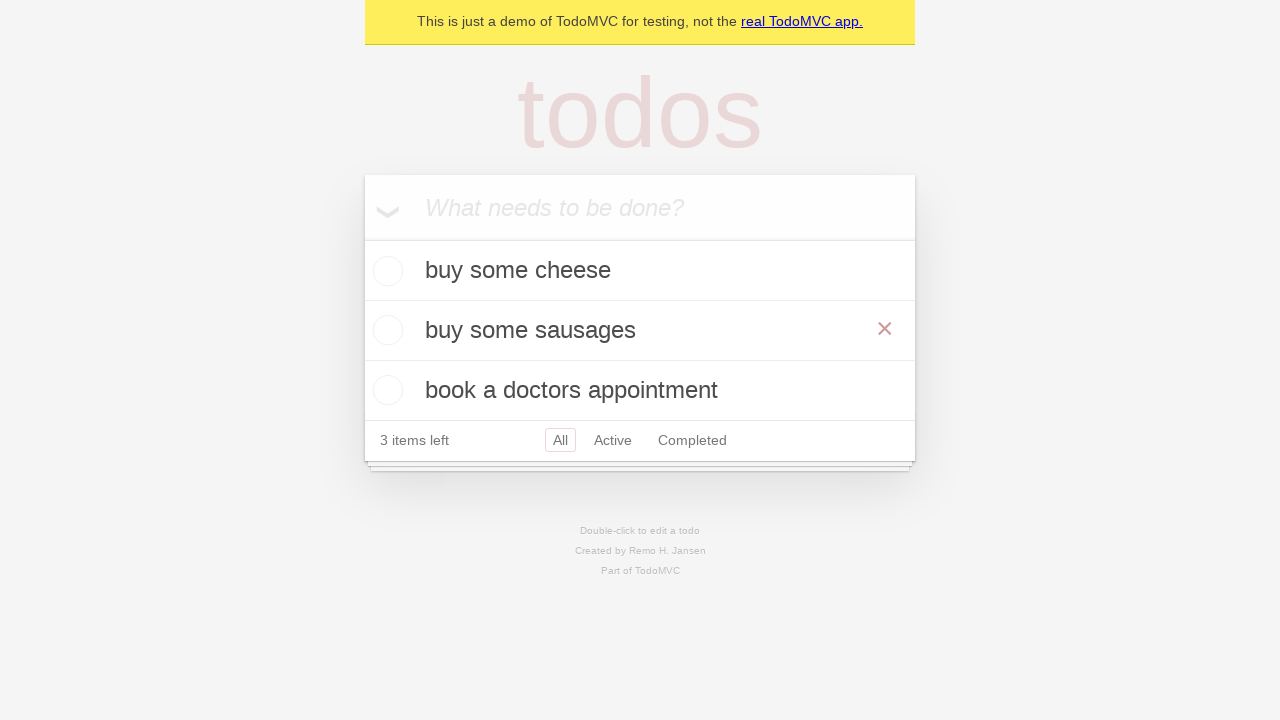